Tests drag and drop functionality by dragging an element from source to target location

Starting URL: https://testautomationpractice.blogspot.com/

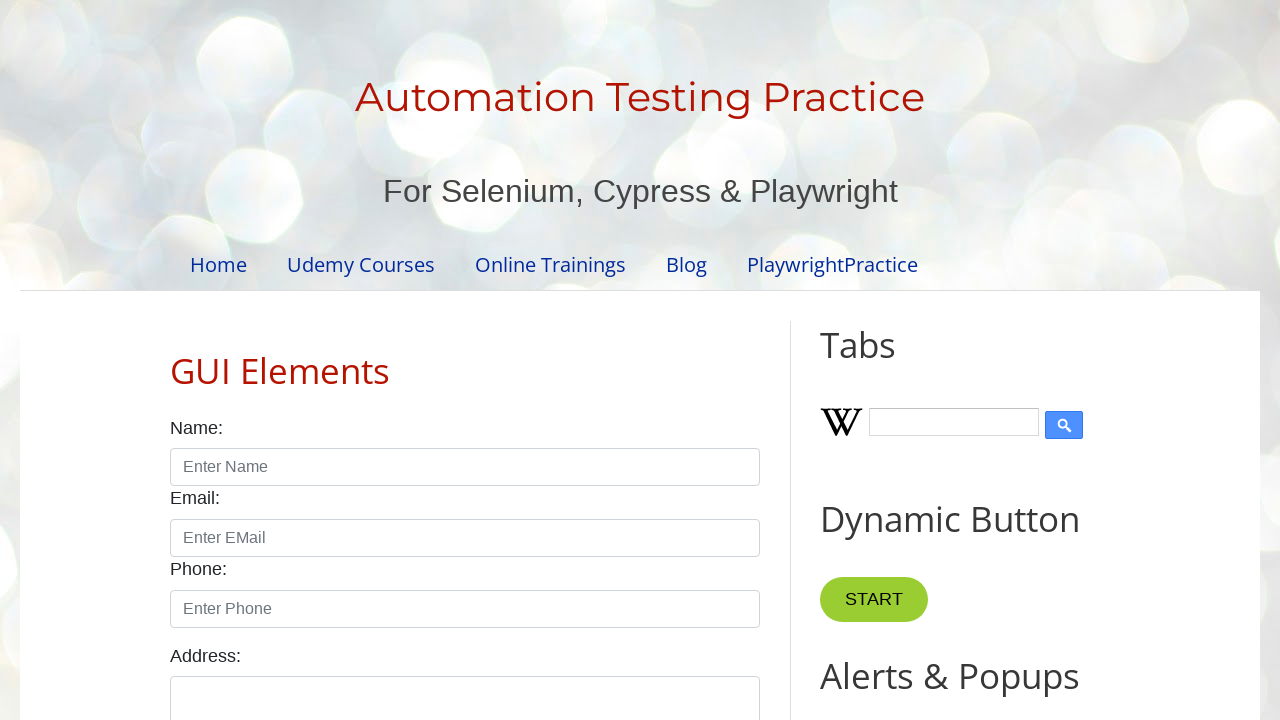

Waited for drag source element 'Drag me to my target' to appear
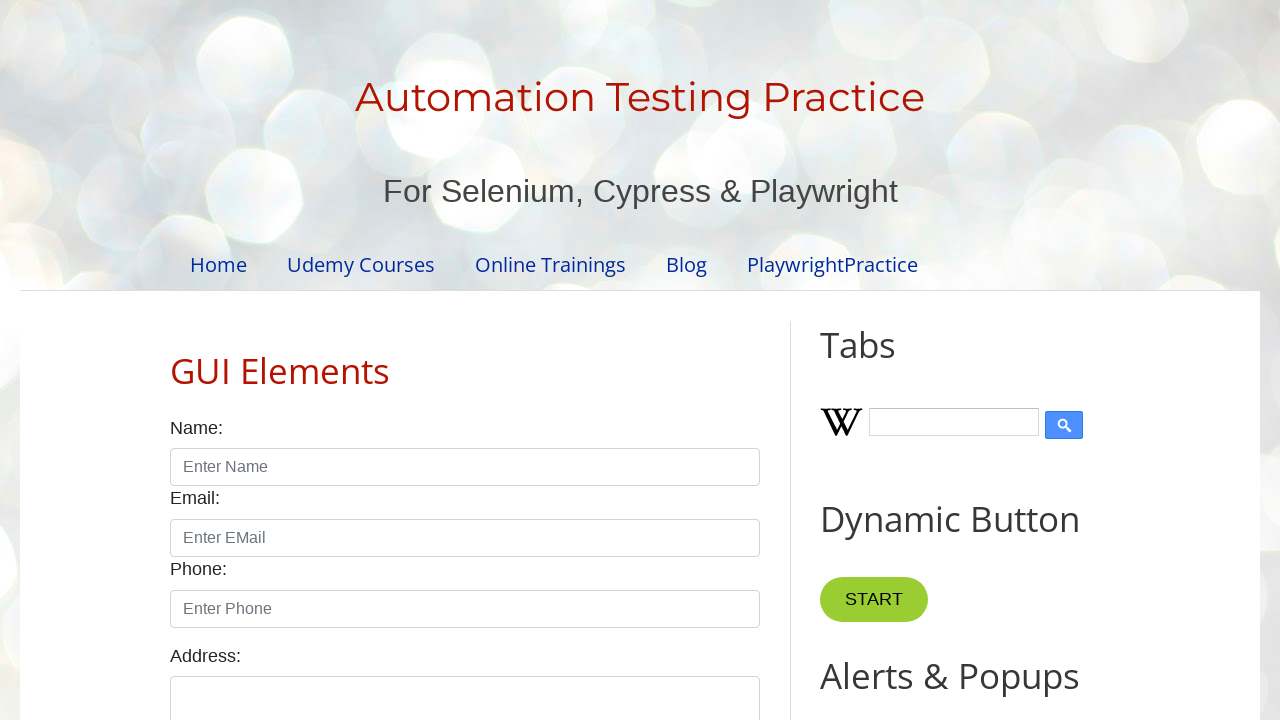

Located drag source element
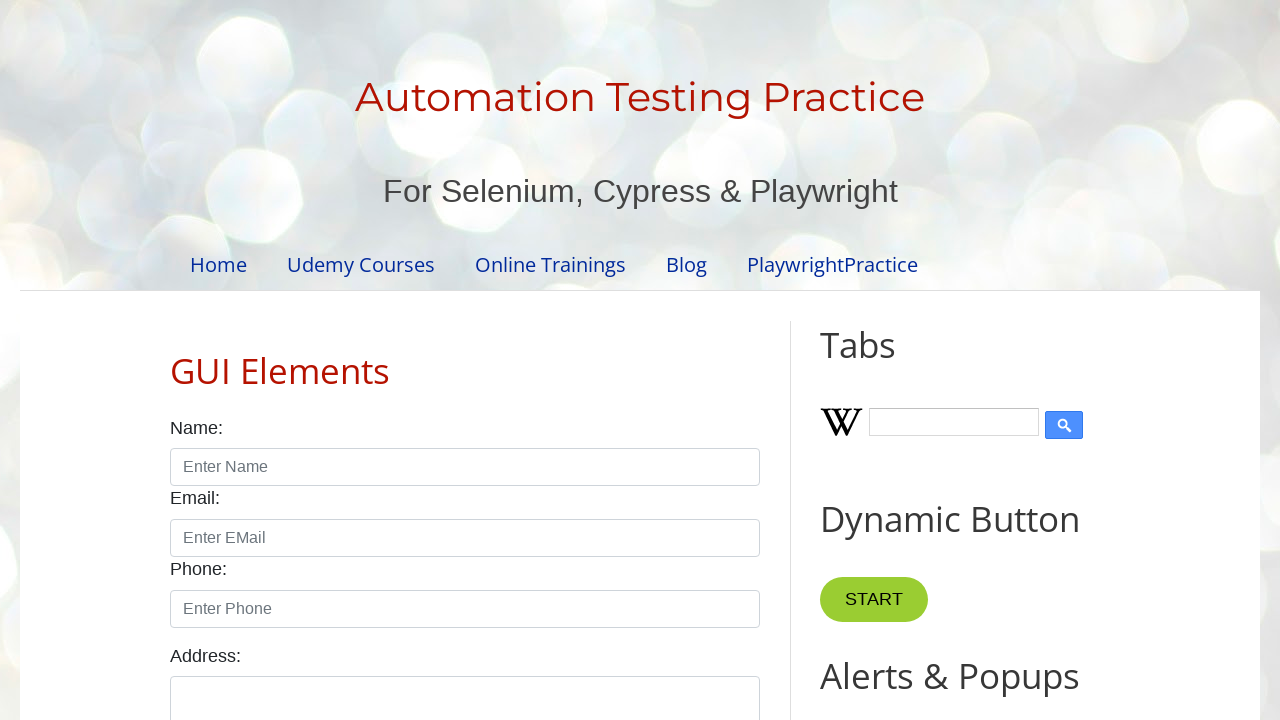

Located drop target element
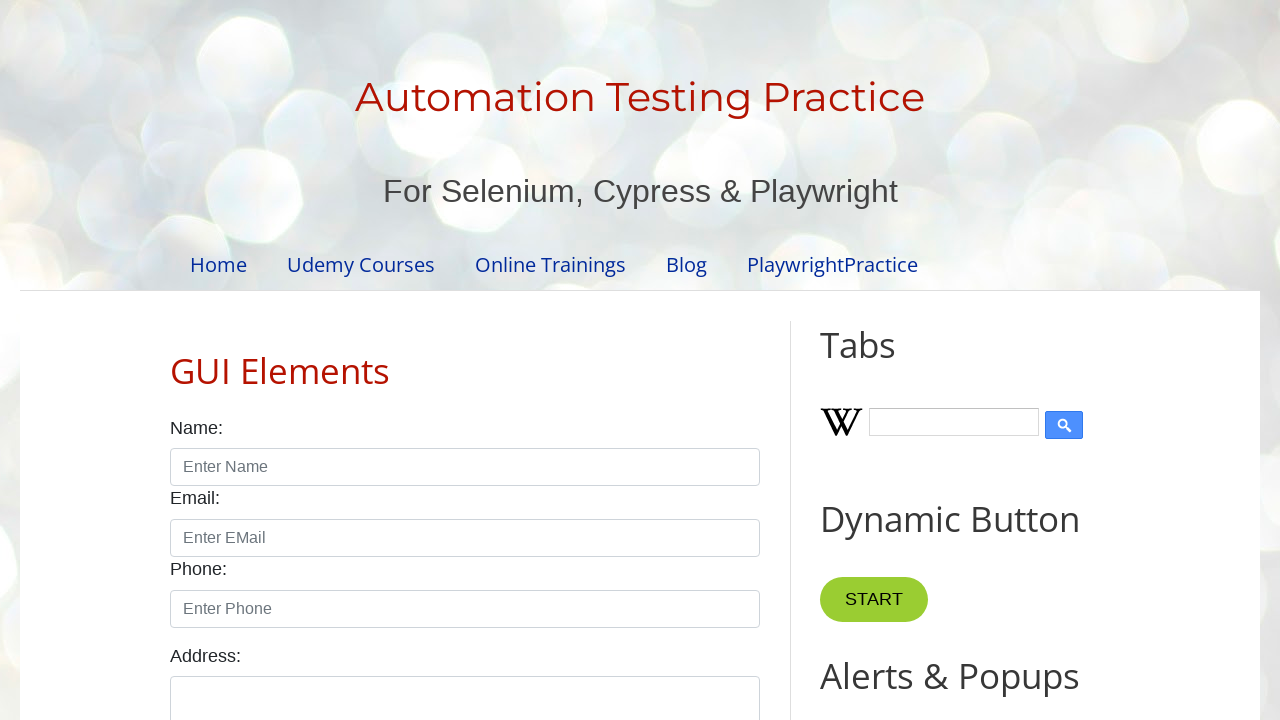

Dragged source element to target location at (1015, 404)
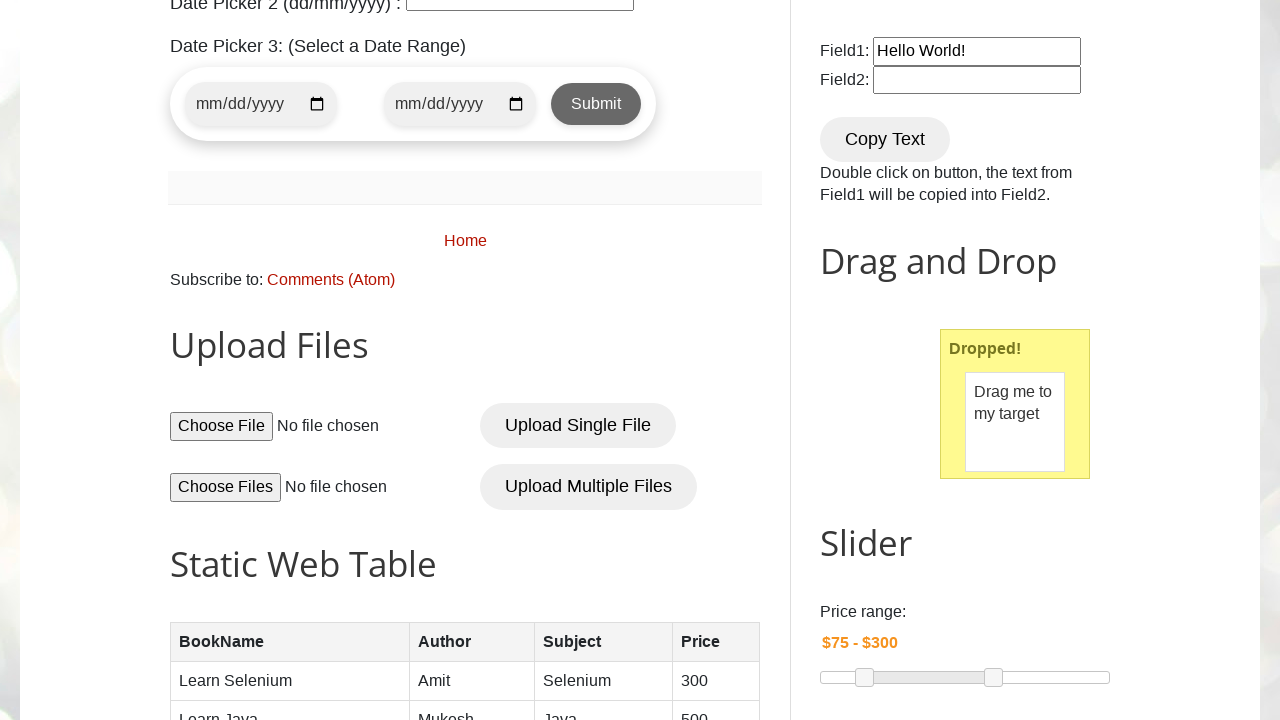

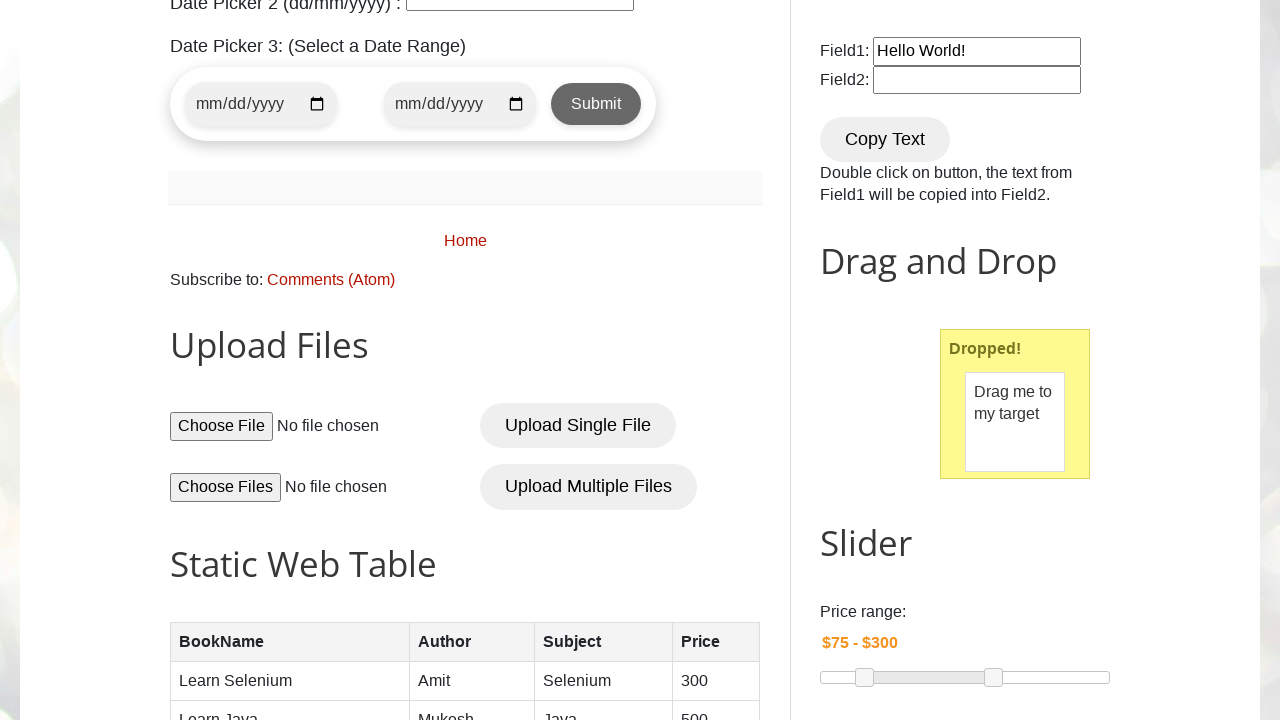